Tests form validation by filling out the form with an intentionally incorrect answer (-1) and verifying that the form responds appropriately (numbers change after submission)

Starting URL: https://www.ultimateqa.com/filling-out-forms/

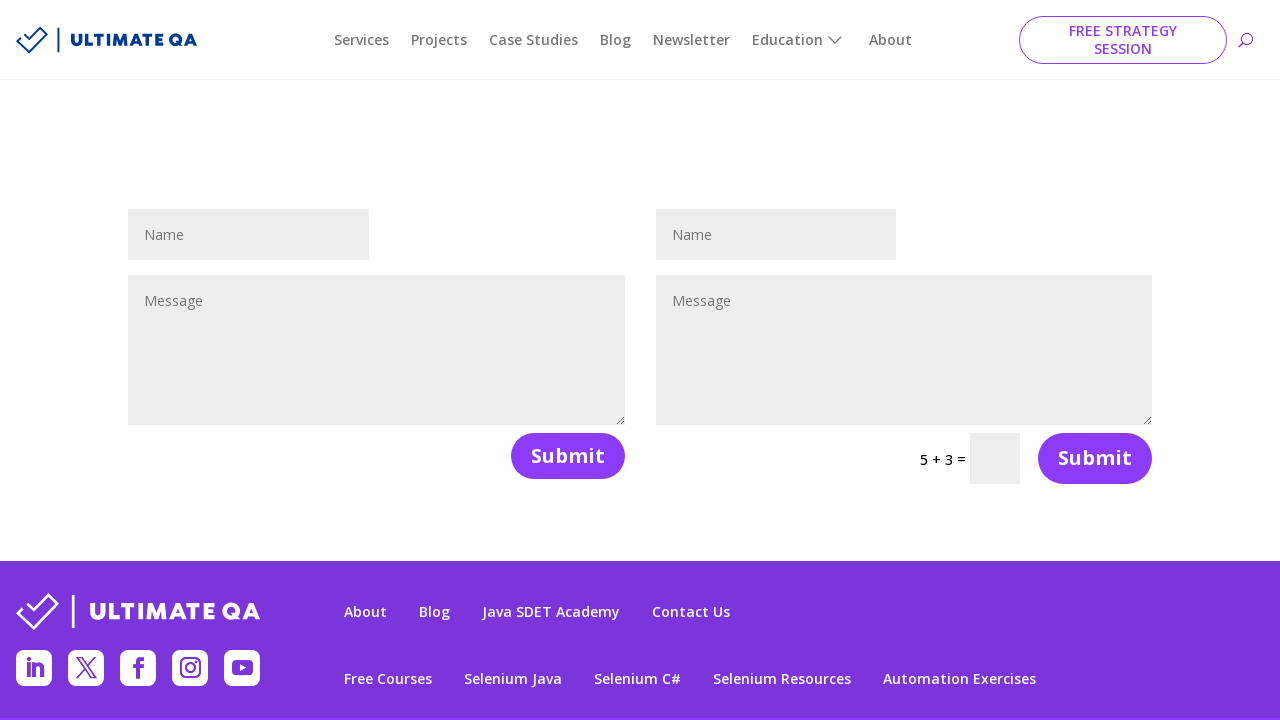

Waited for contact form to load
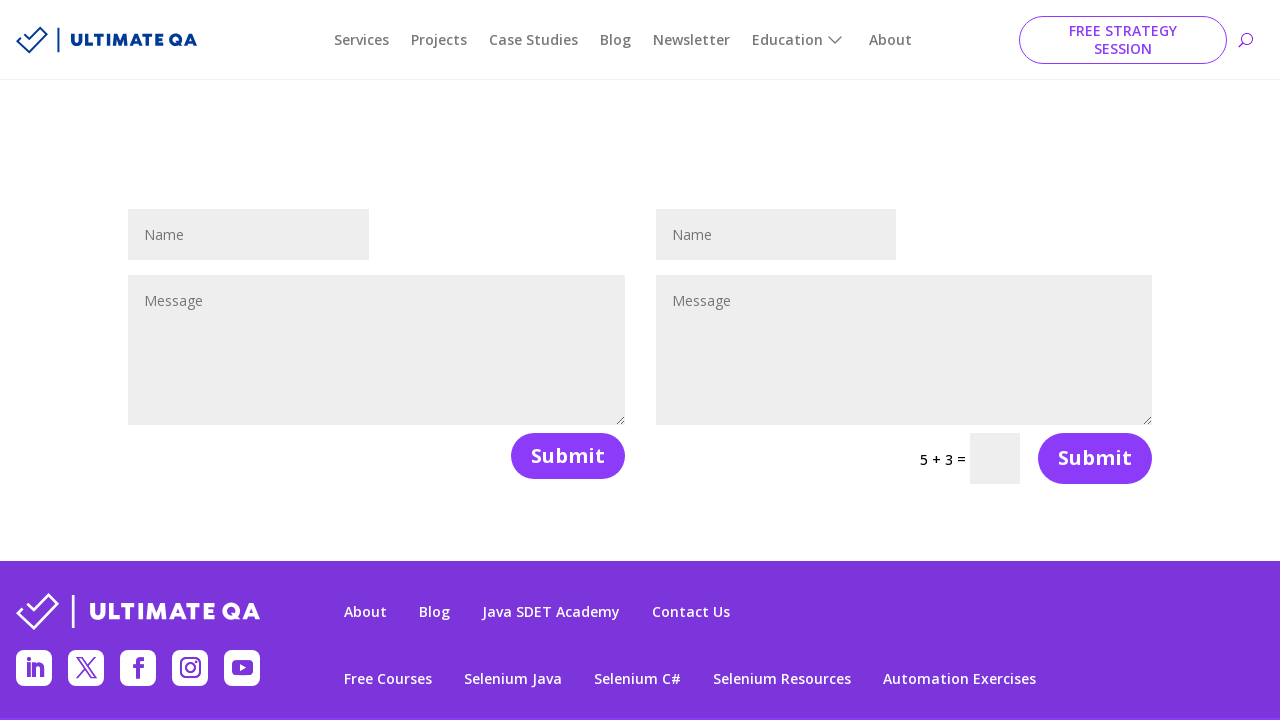

Filled name field with 'John Smith' on #et_pb_contact_form_1 input[name='et_pb_contact_name_1']
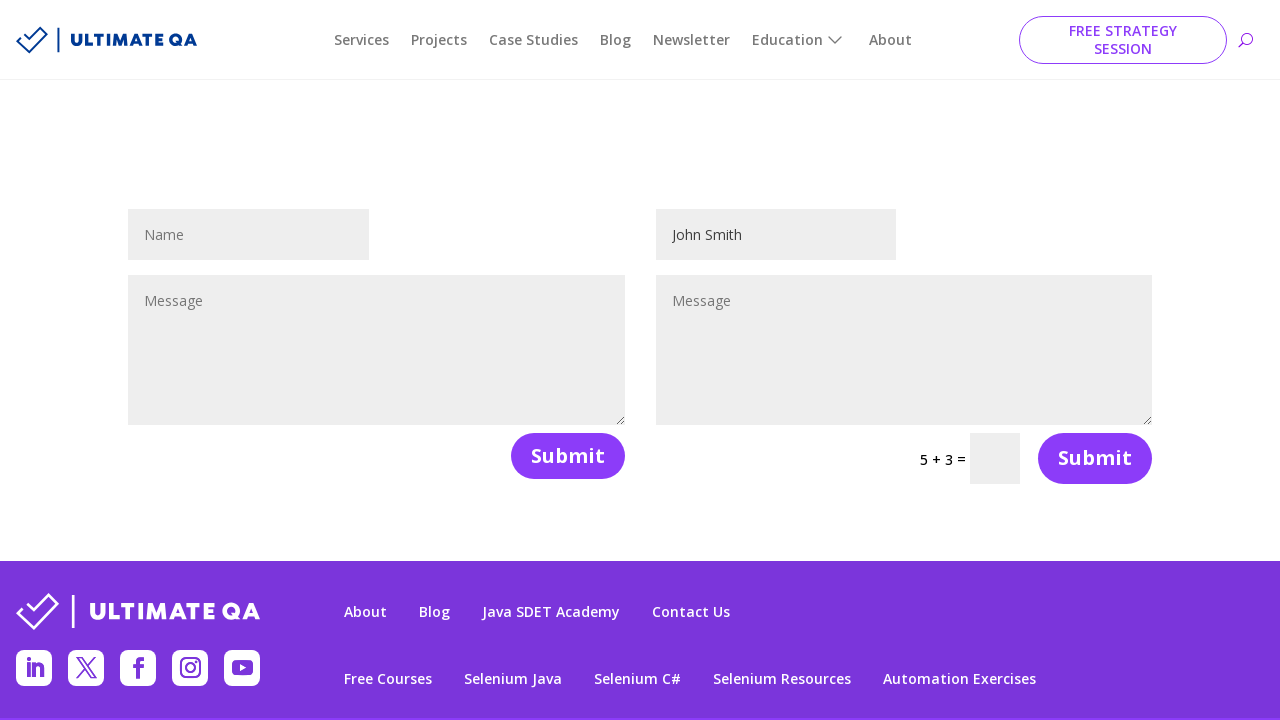

Filled message field with test message on #et_pb_contact_form_1 textarea[name='et_pb_contact_message_1']
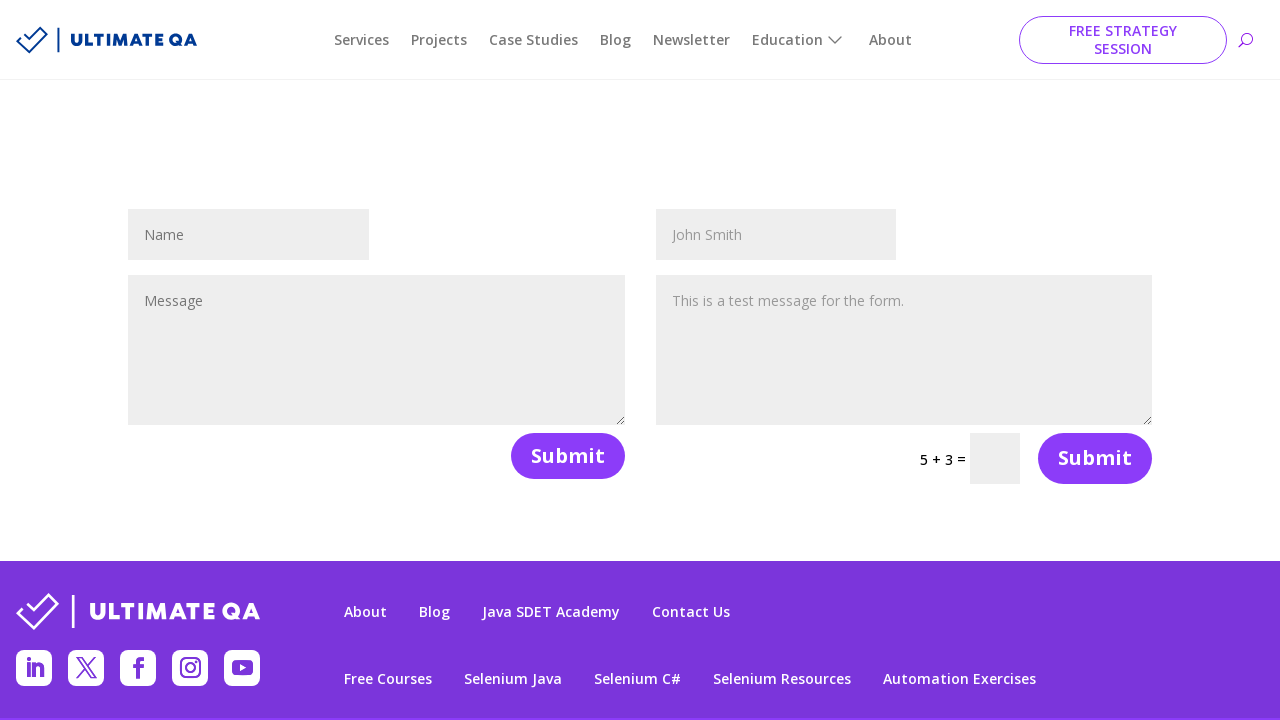

Filled captcha field with incorrect answer (-1) on #et_pb_contact_form_1 input[name='et_pb_contact_captcha_1']
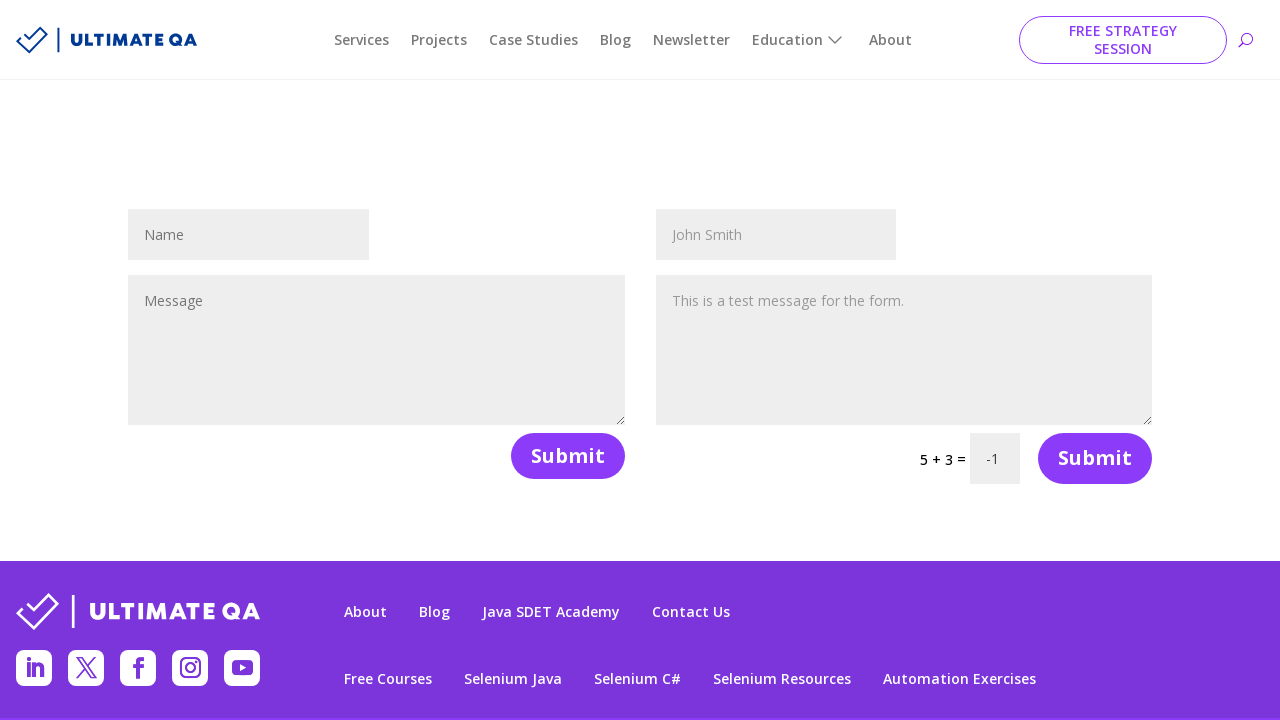

Clicked form submit button at (1095, 458) on #et_pb_contact_form_1 button[type='submit']
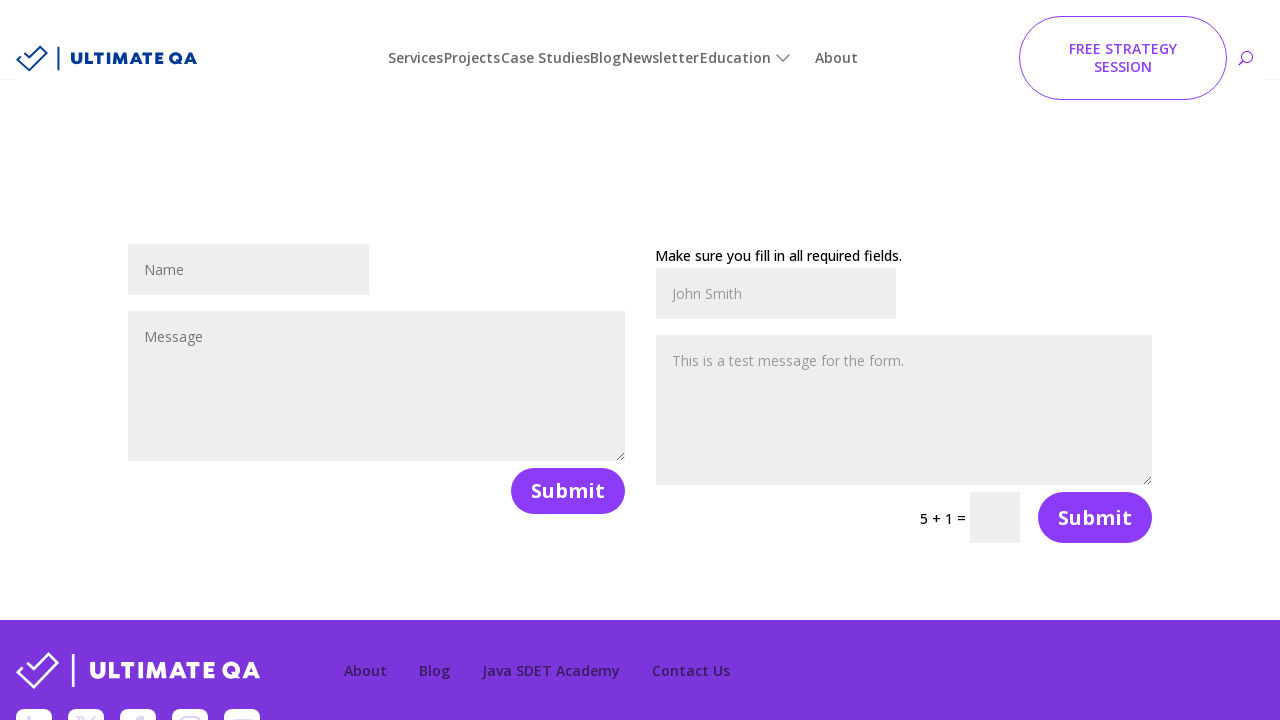

Waited 1 second for form to process submission
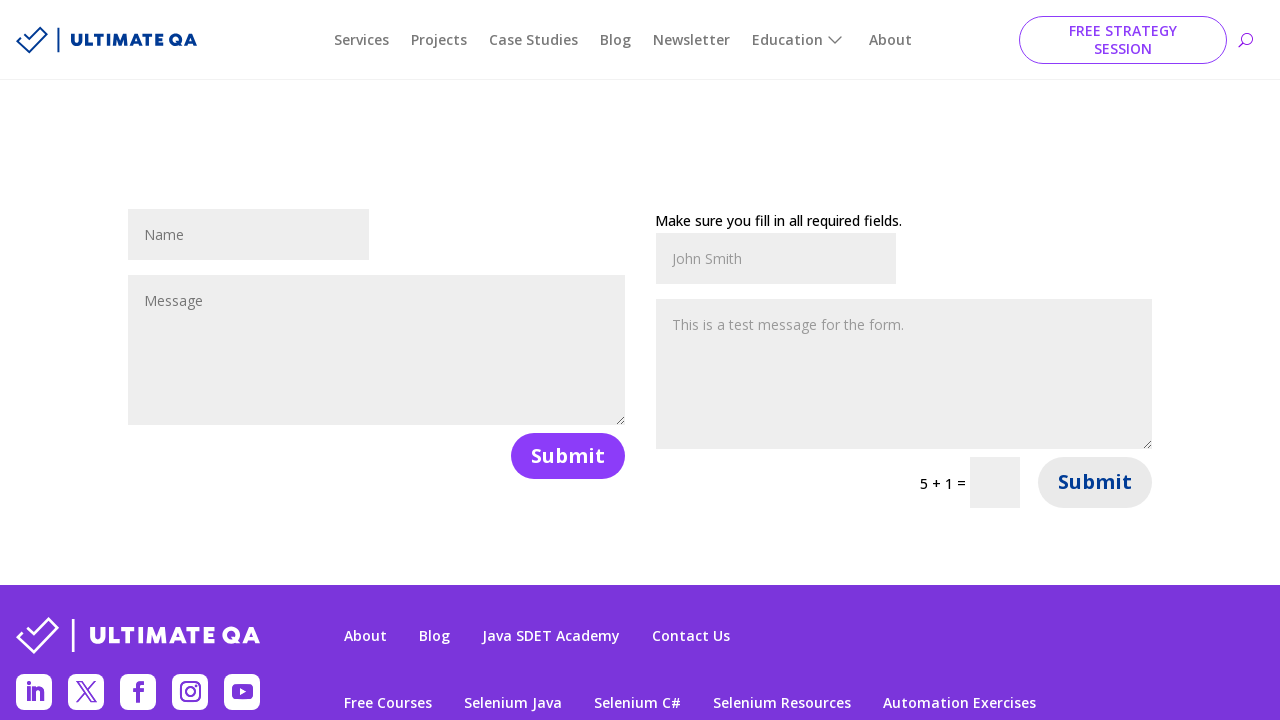

Verified captcha question numbers changed after incorrect submission
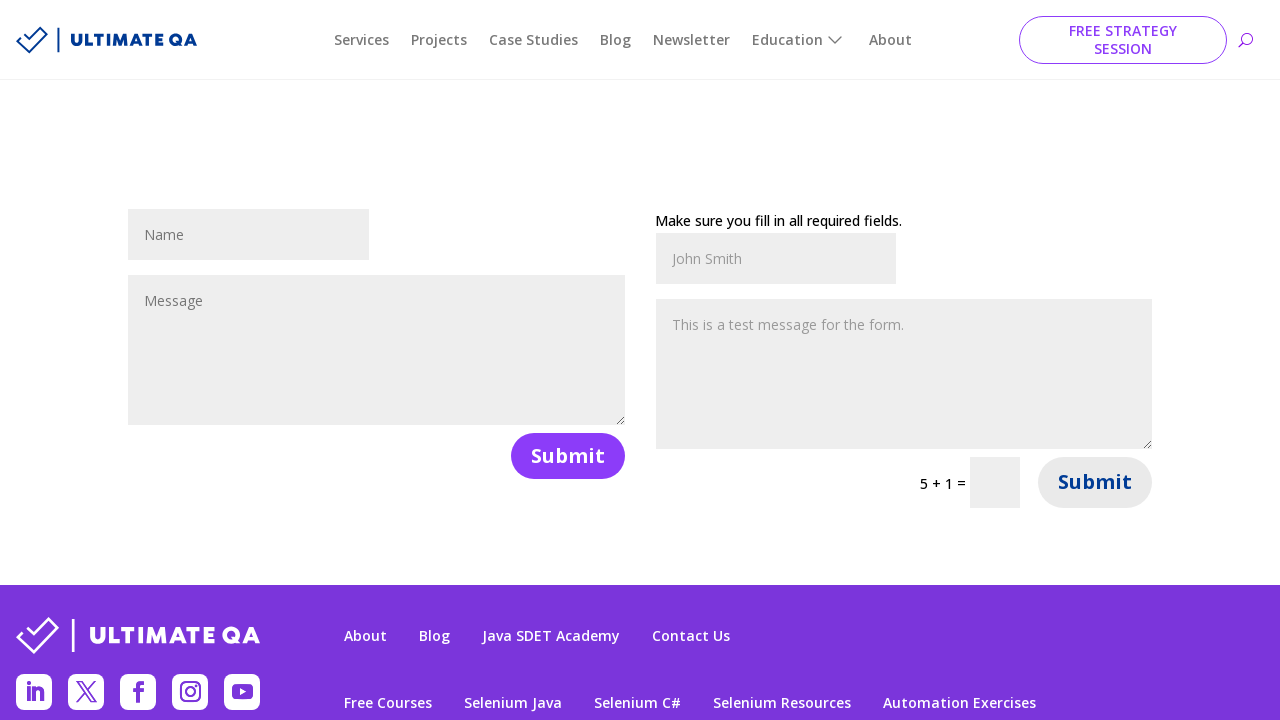

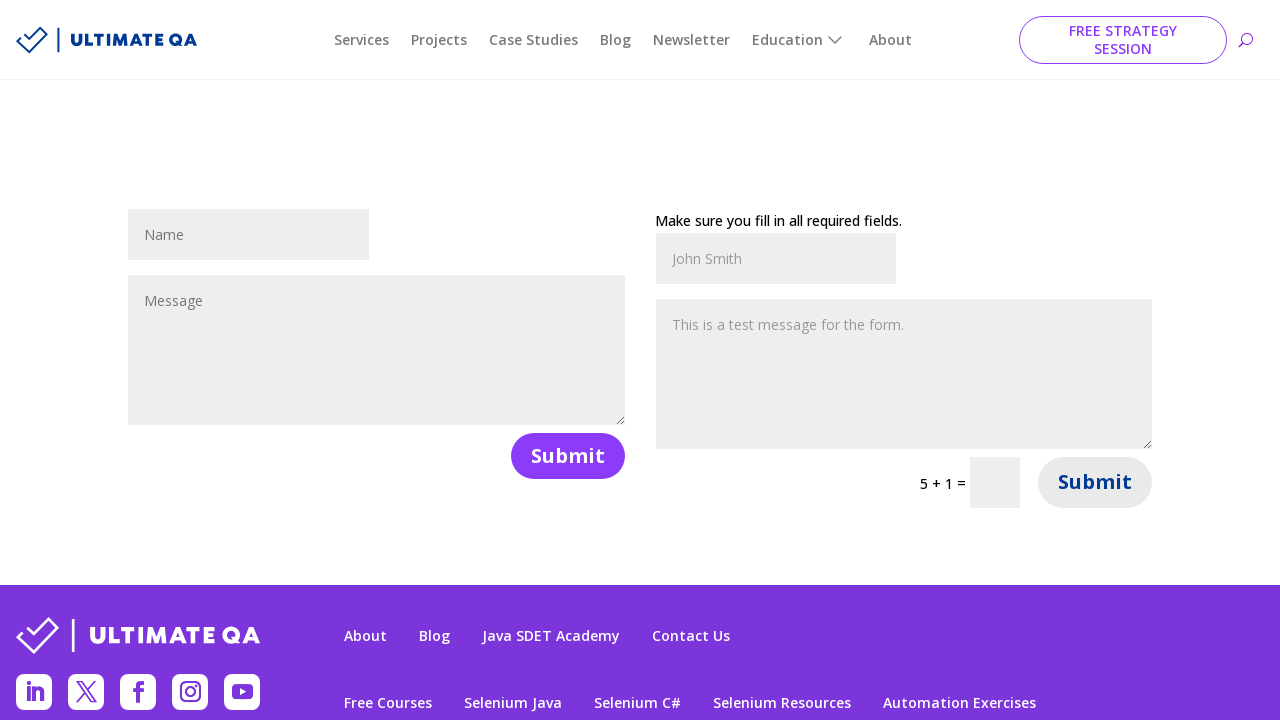